Navigates to the Browse Languages page and verifies the table headers are displayed

Starting URL: http://www.99-bottles-of-beer.net/

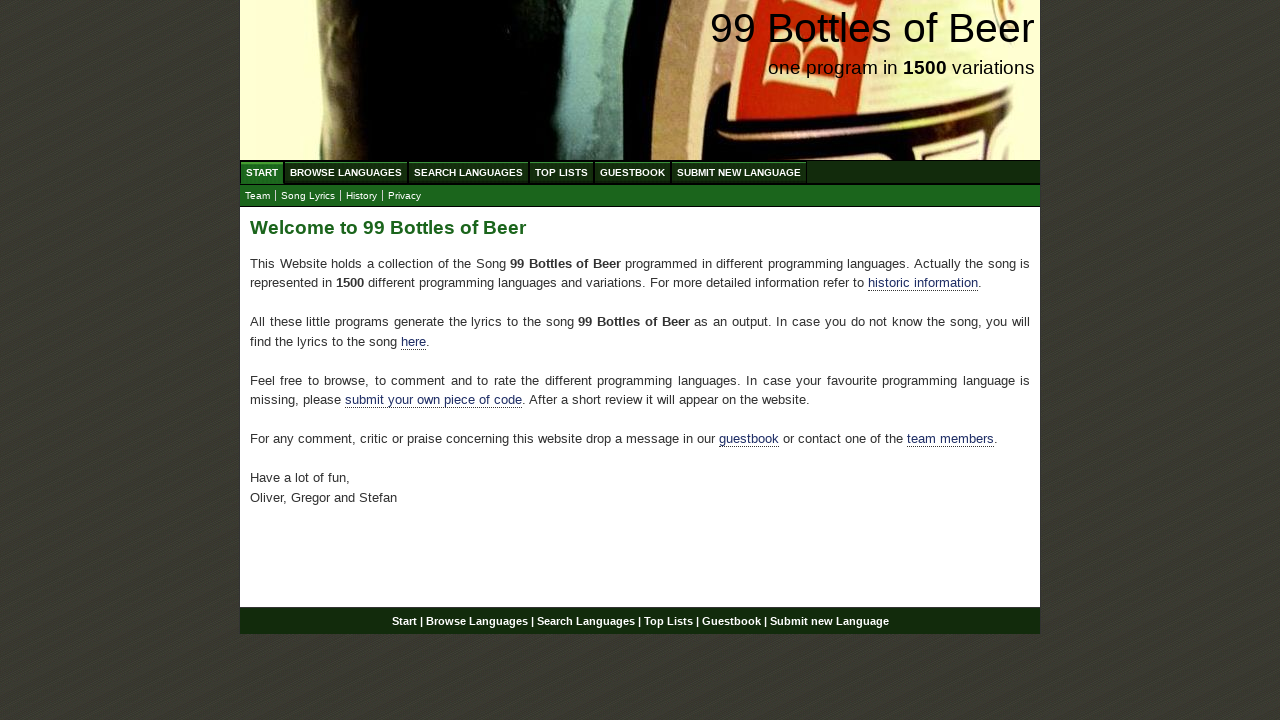

Clicked Browse Languages link at (346, 172) on #menu a[href='/abc.html']
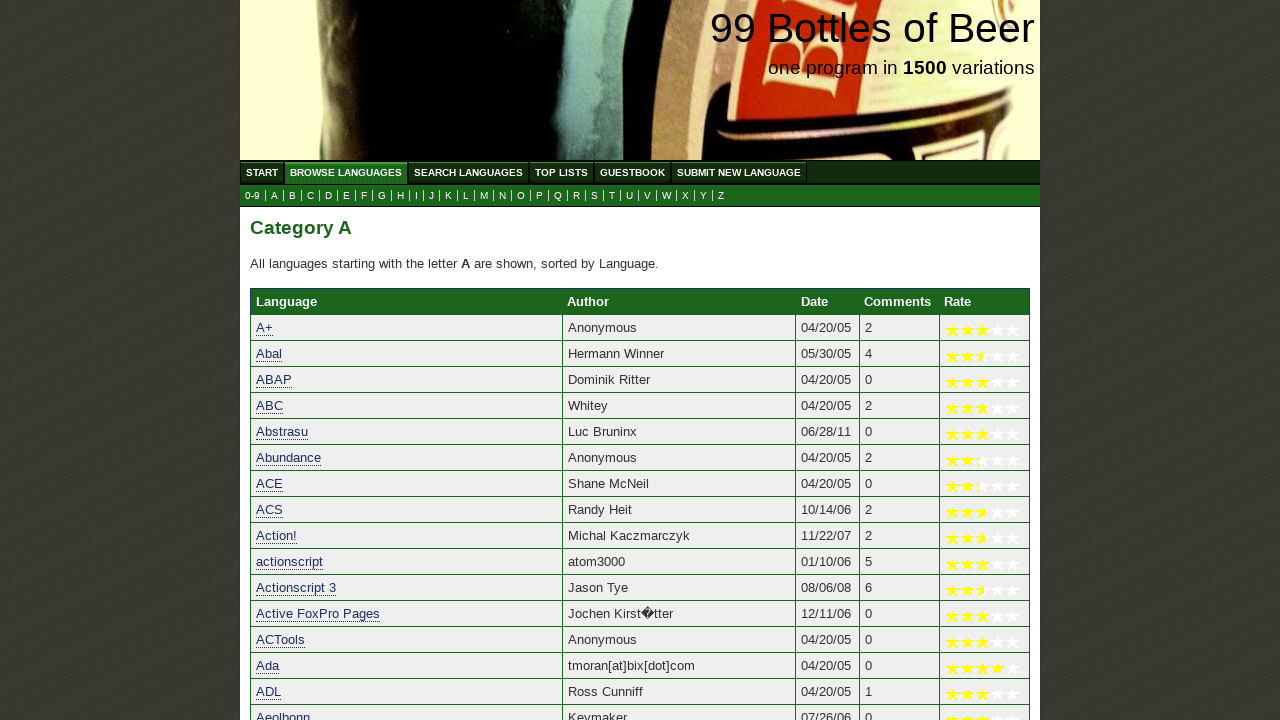

Languages table loaded
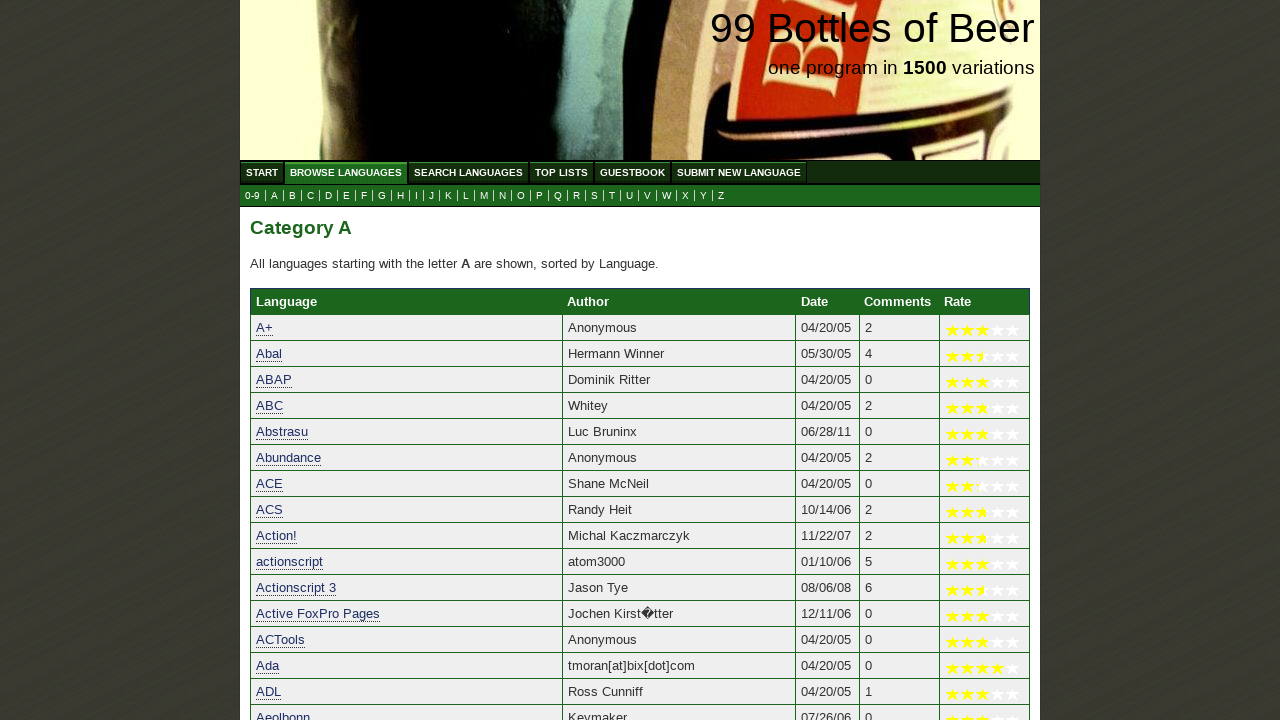

Verified 'Language' table header is displayed
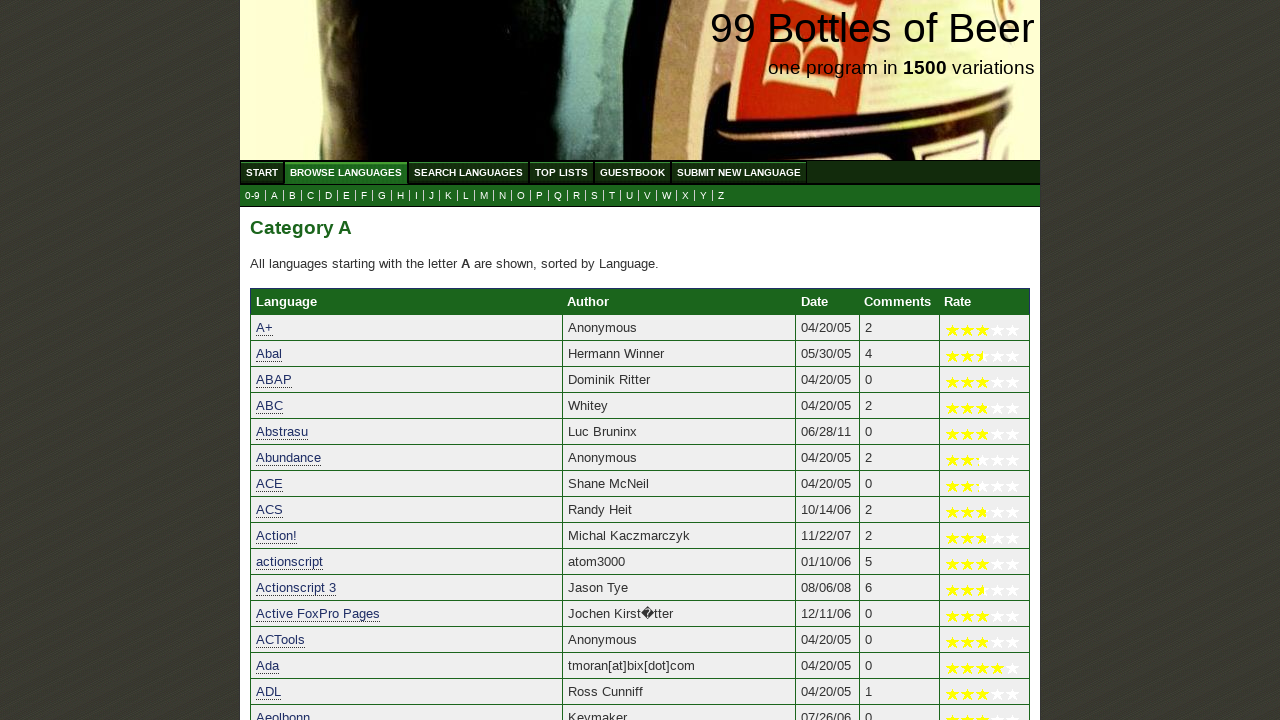

Verified 'Author' table header is displayed
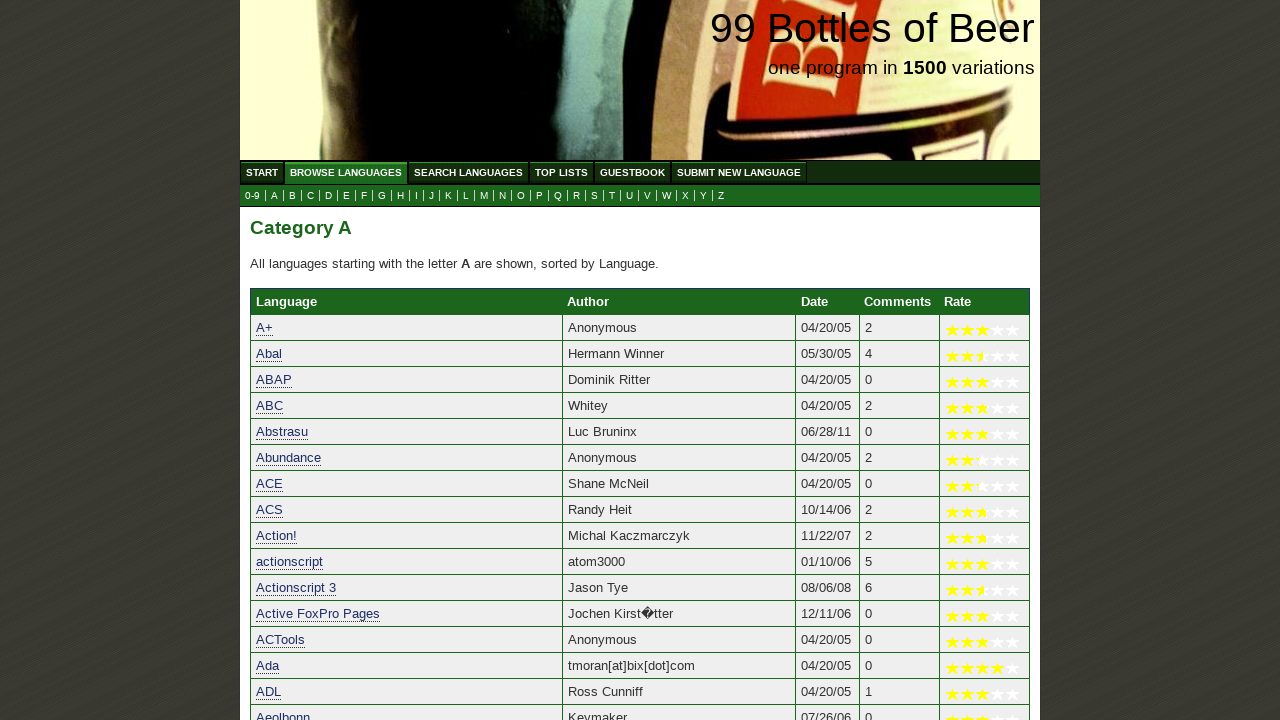

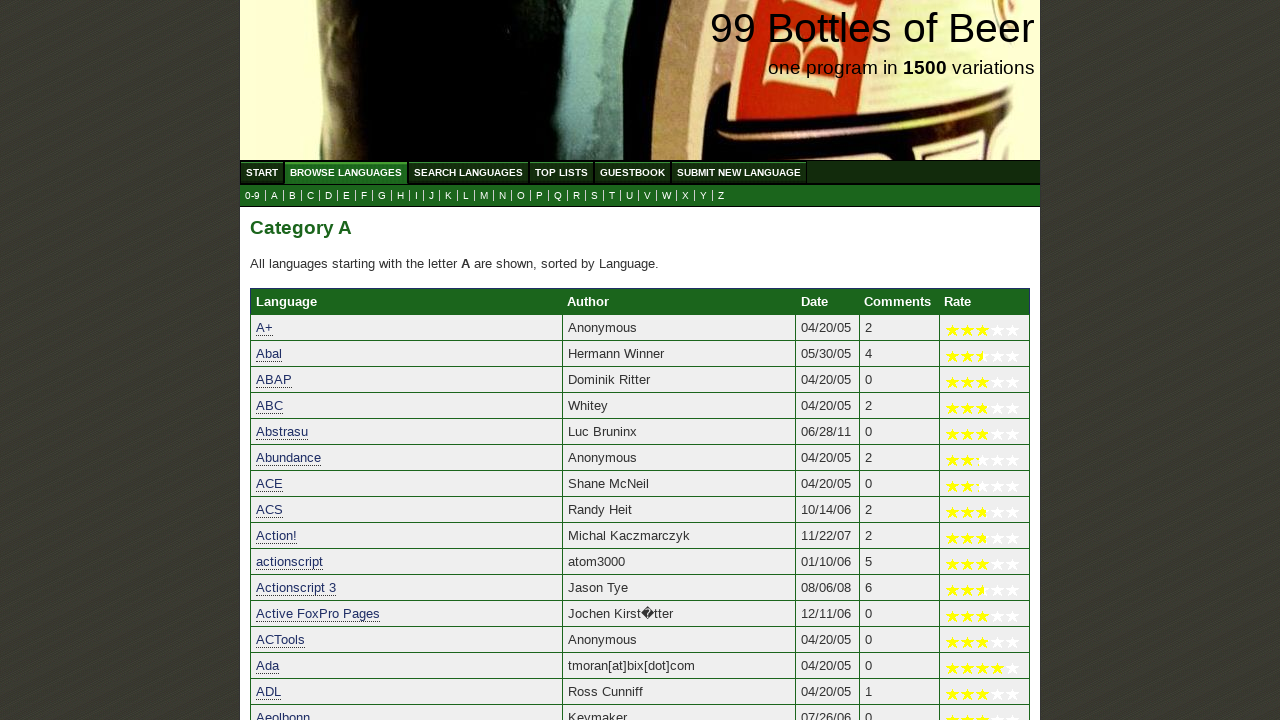